Tests right-click context menu and double-click functionality on dropdown elements

Starting URL: https://bonigarcia.dev/selenium-webdriver-java/dropdown-menu.html

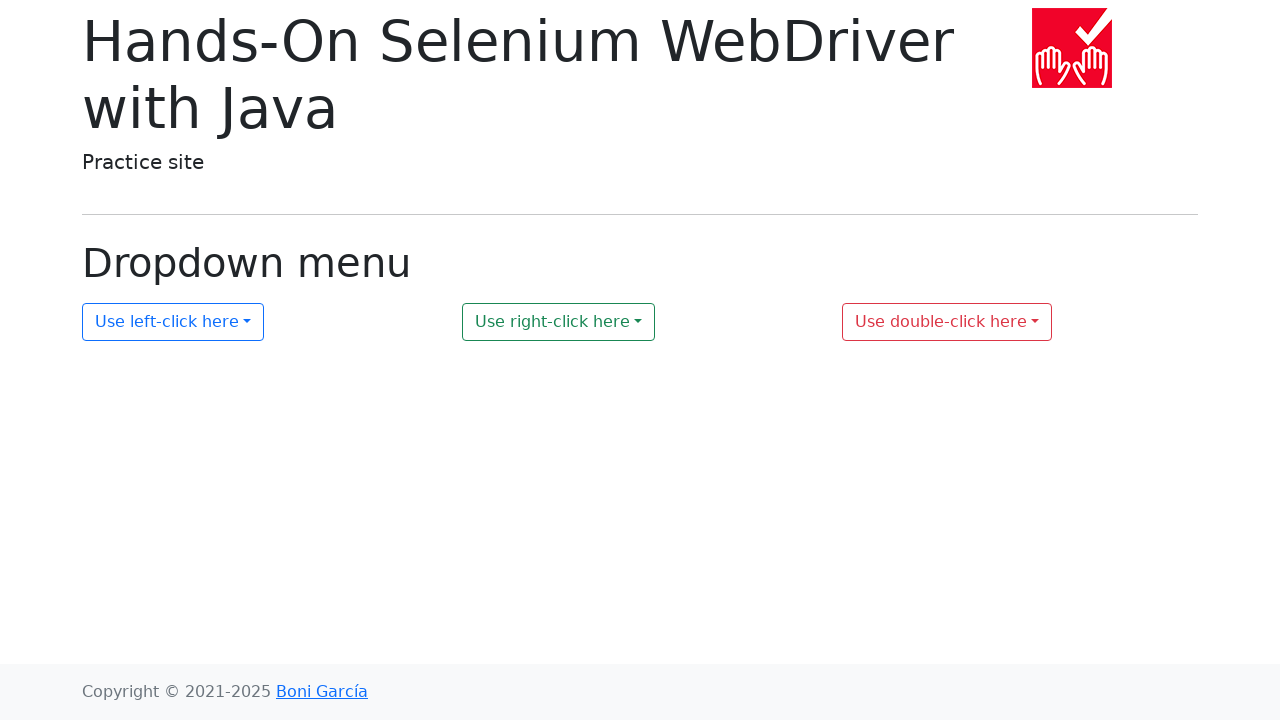

Right-clicked on dropdown2 to open context menu at (559, 322) on #my-dropdown-2
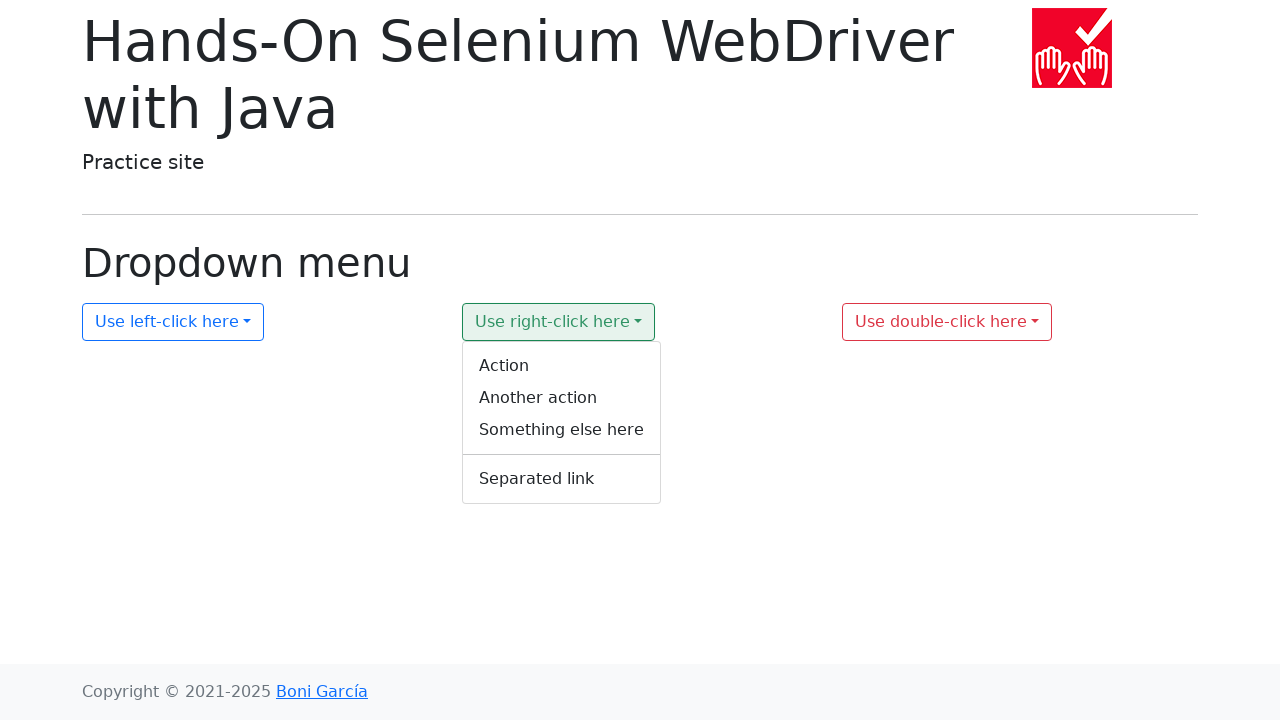

Context menu appeared after right-click
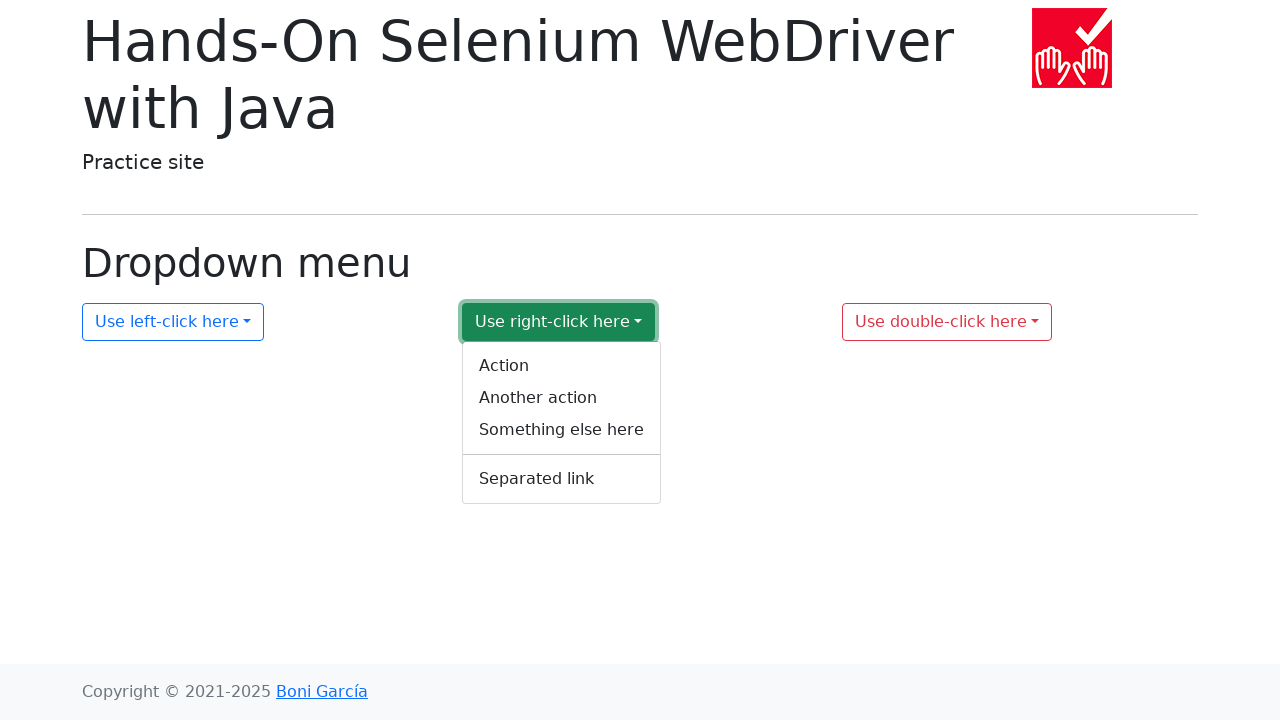

Double-clicked on dropdown3 at (947, 322) on #my-dropdown-3
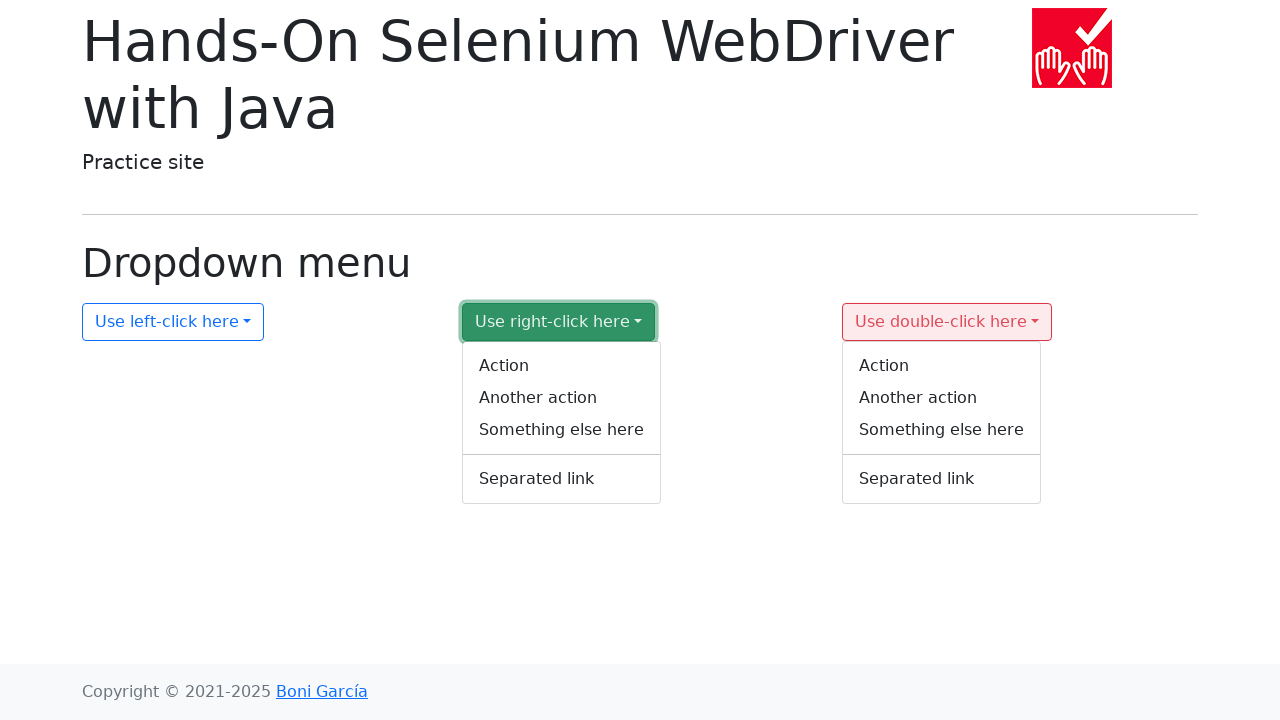

Context menu appeared after double-click
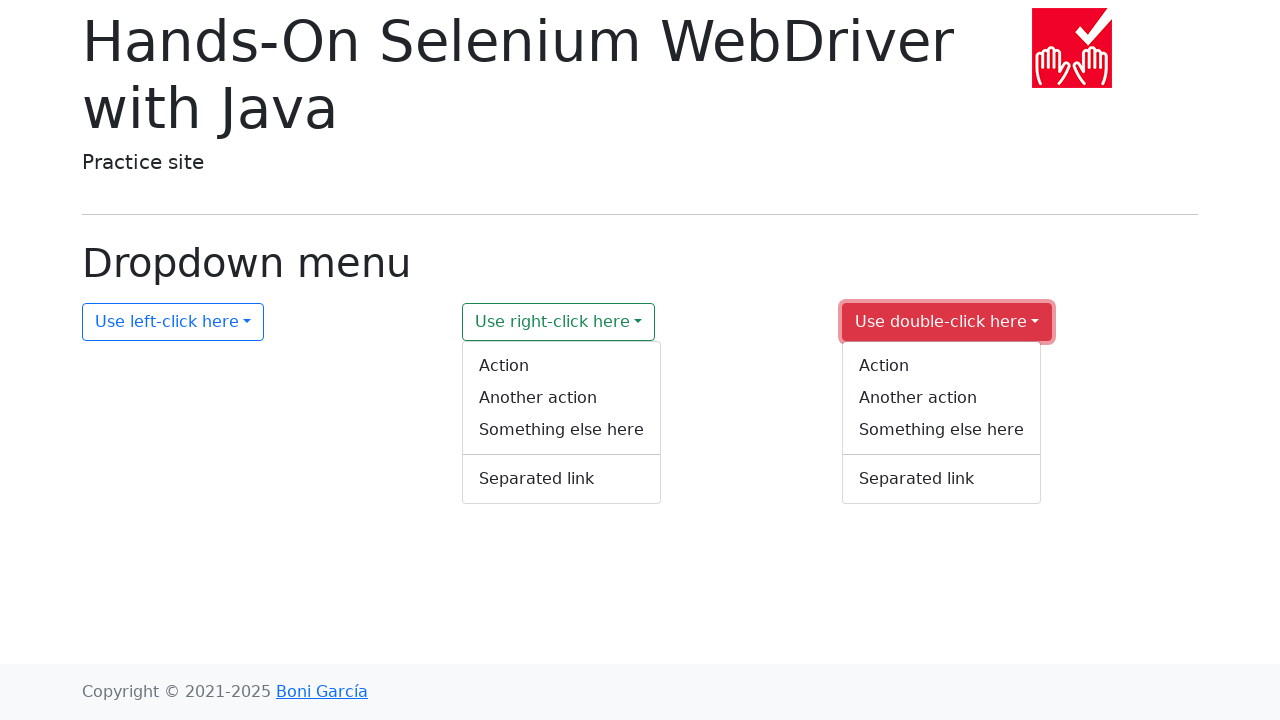

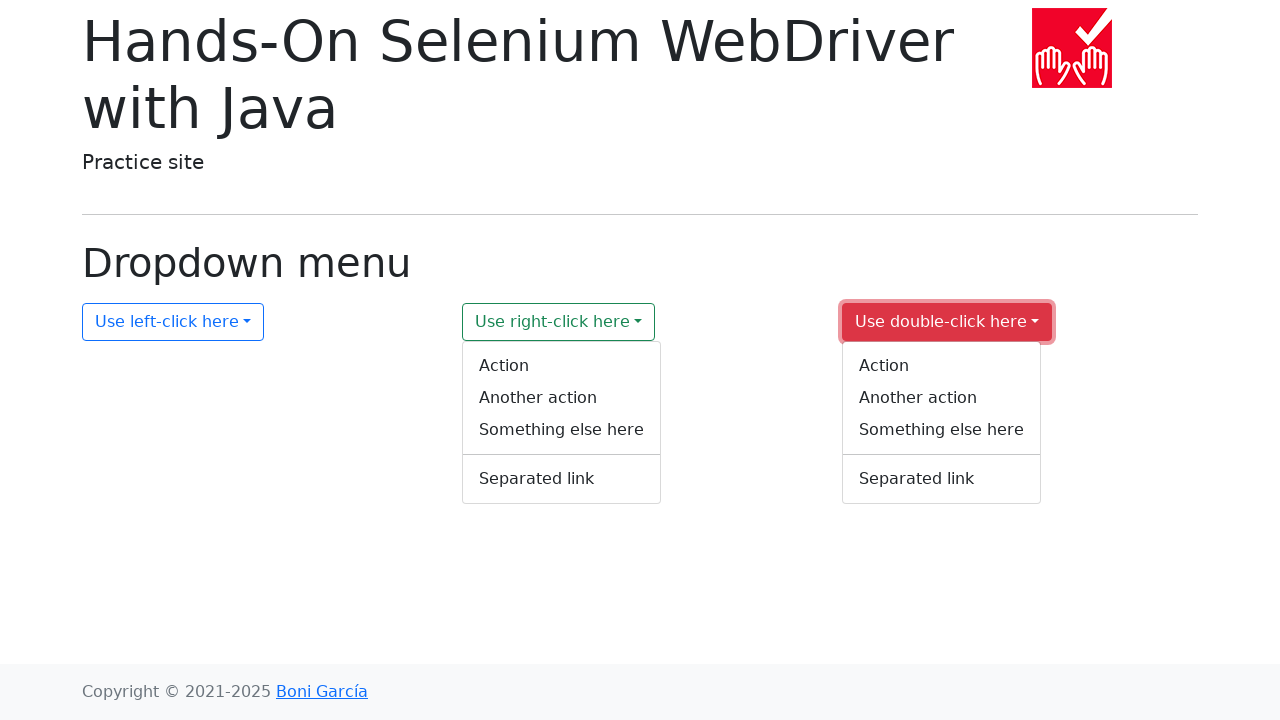